Tests the fast.com internet speed test by waiting for the speed test to complete and clicking the "show more details" button to reveal upload speed information.

Starting URL: https://fast.com/

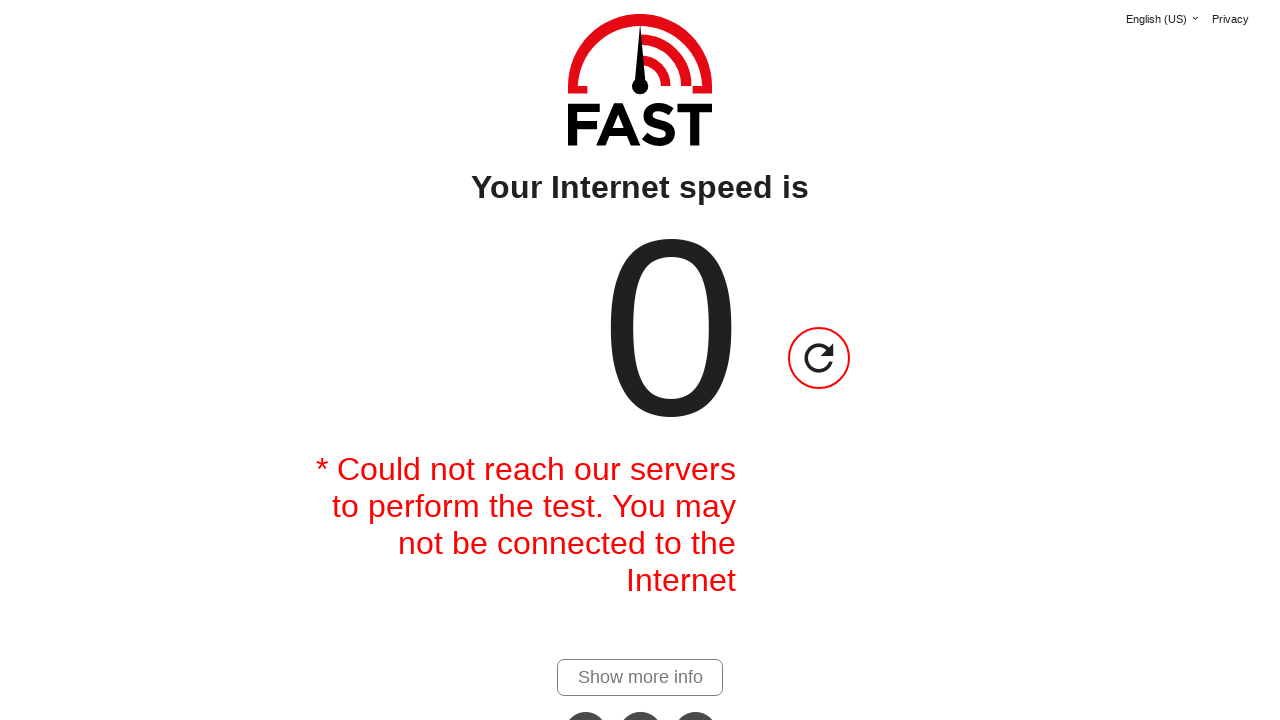

Waited for download speed test result to appear
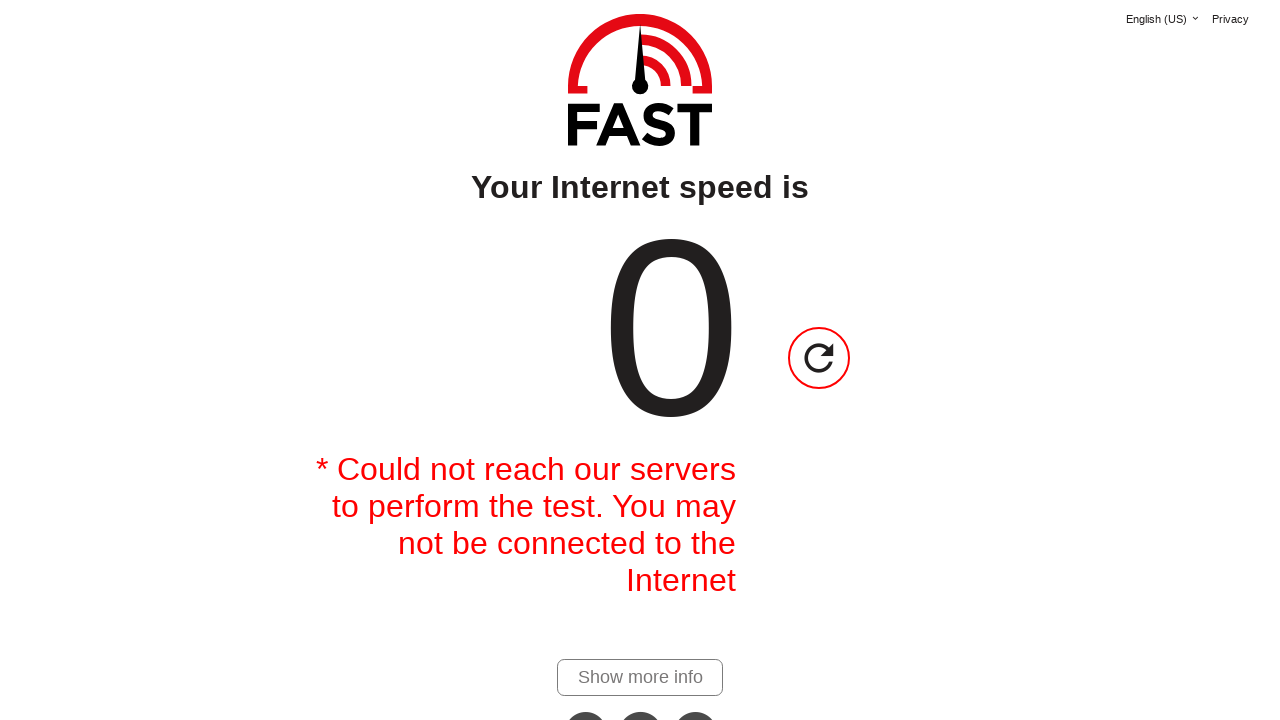

Waited for speed test to fully complete including upload measurement
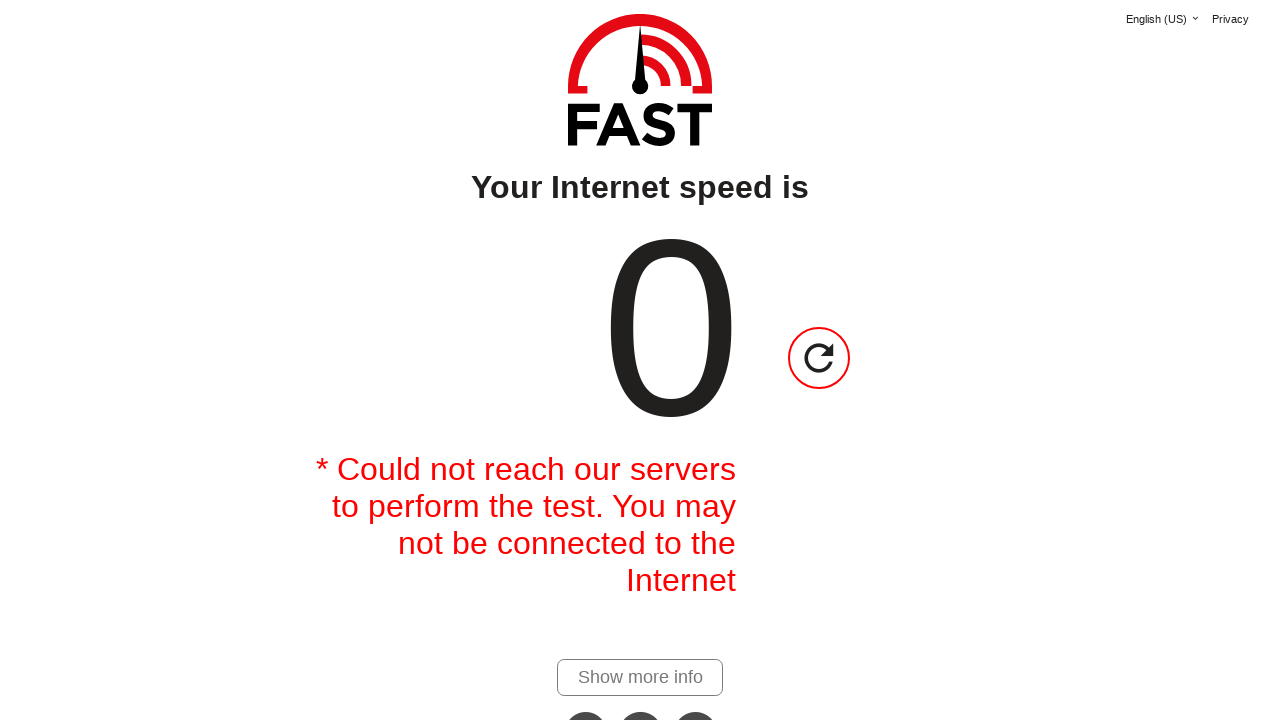

Clicked 'Show more details' button to reveal upload speed at (640, 677) on #show-more-details-link
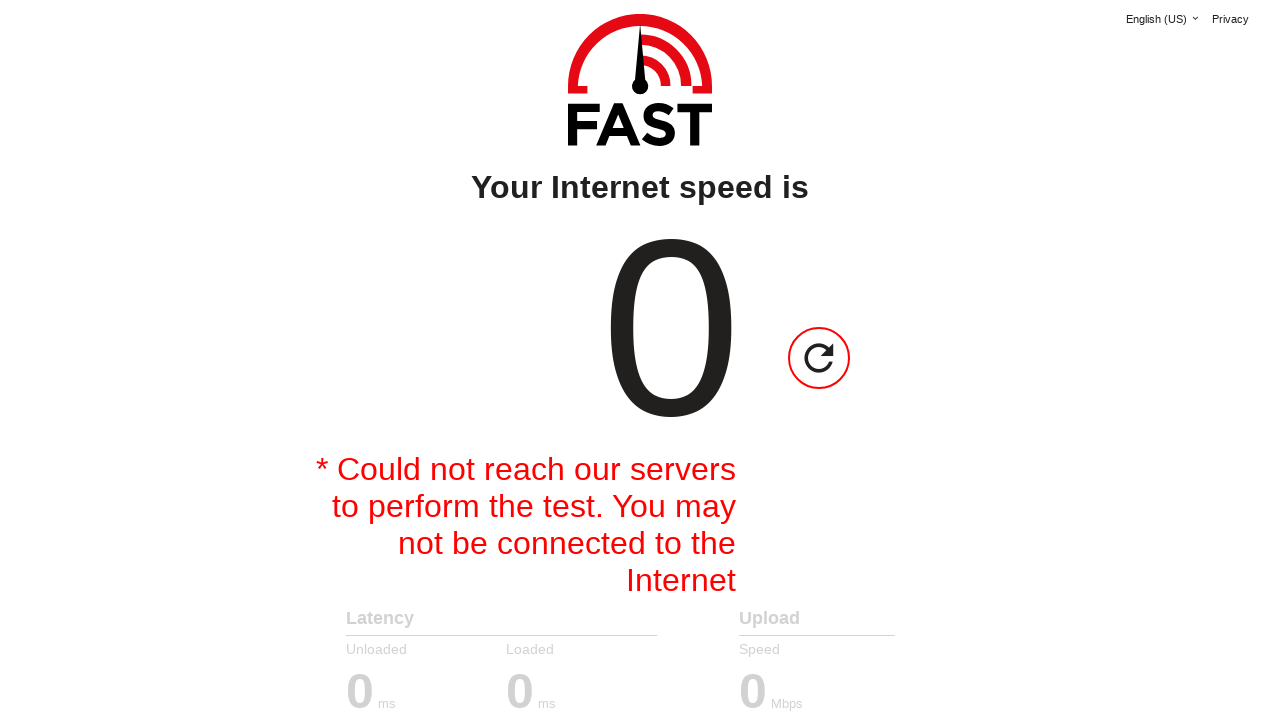

Upload speed value is now visible
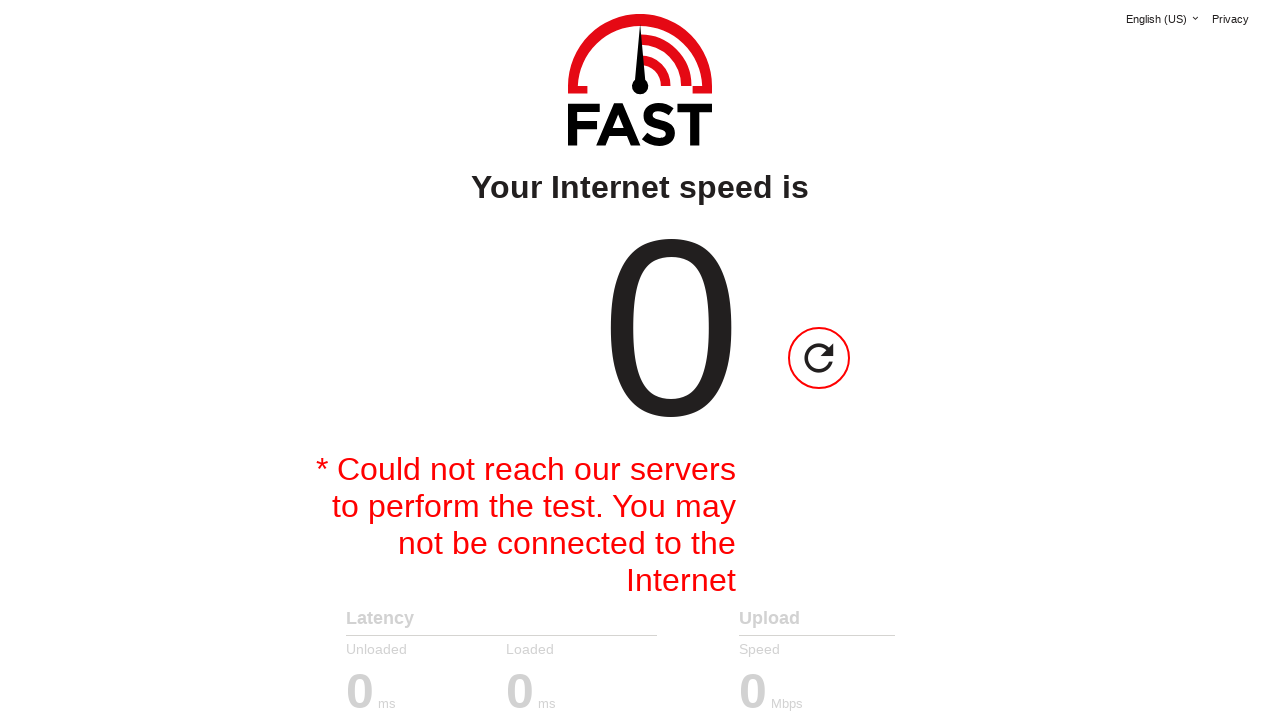

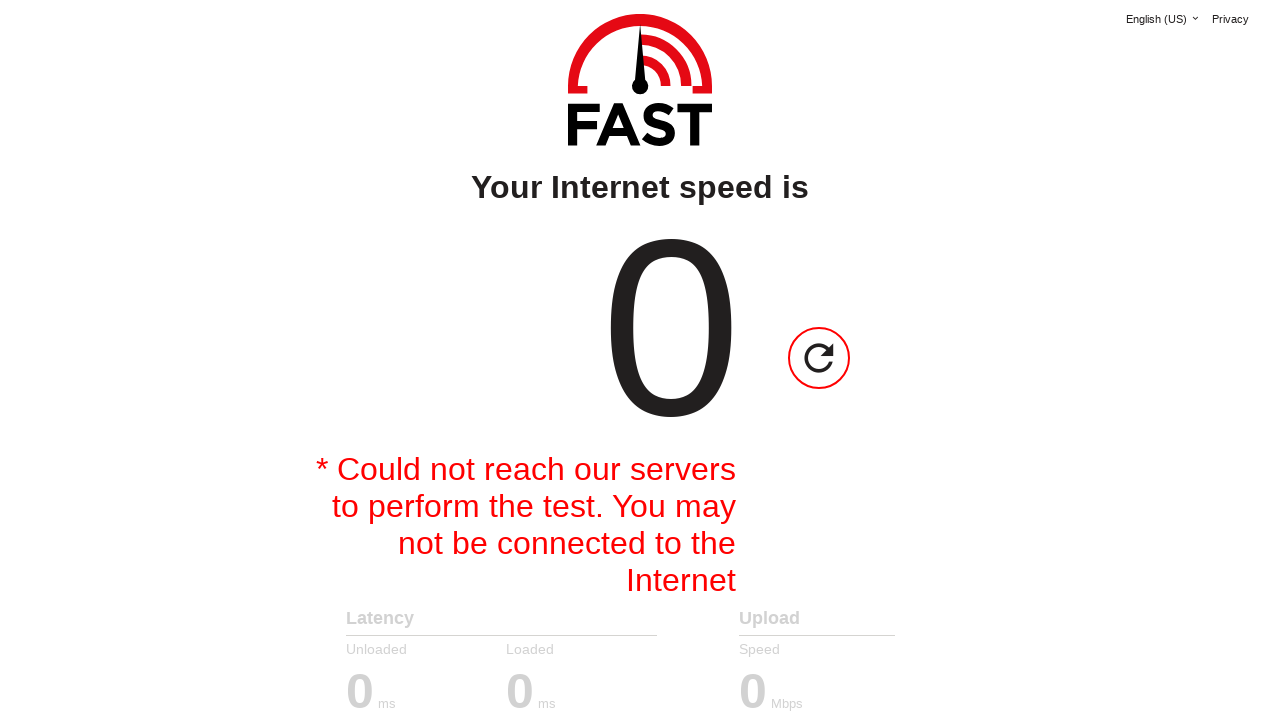